Tests the navigation dropdown menu on python.org by hovering over the "About" menu and clicking on the first submenu item.

Starting URL: https://www.python.org/

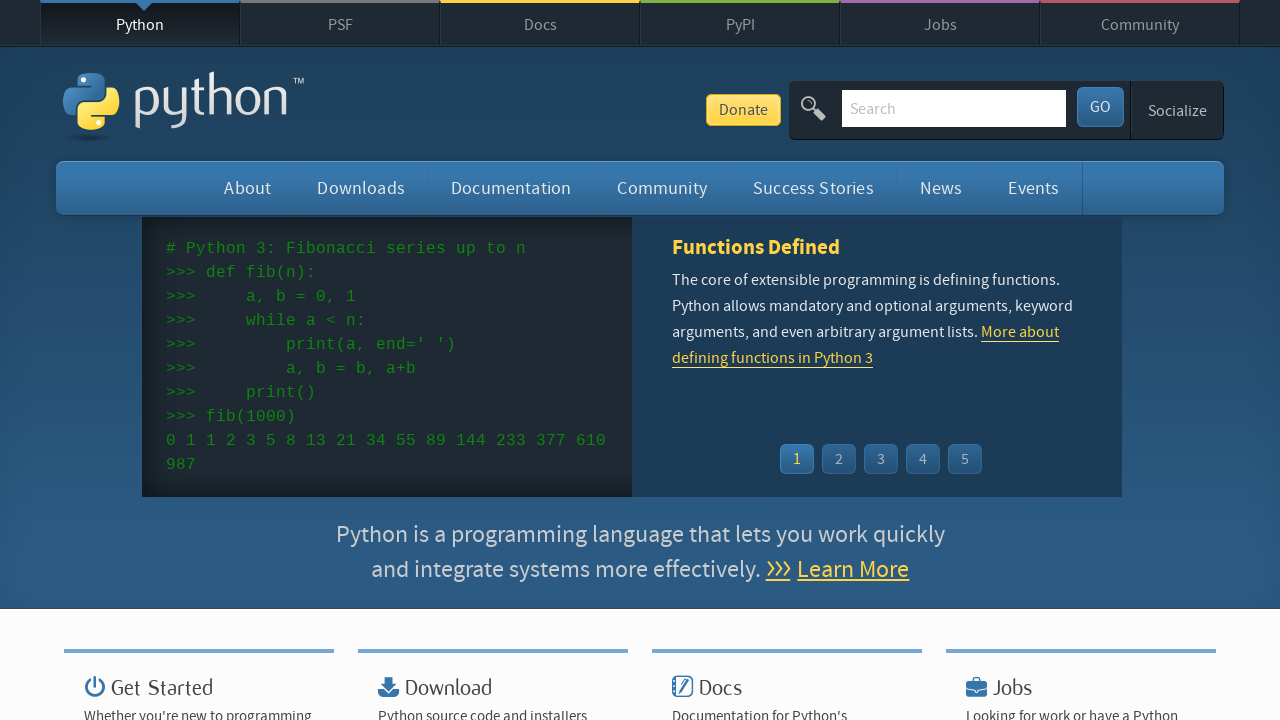

Hovered over the 'About' menu to reveal dropdown at (248, 188) on #about
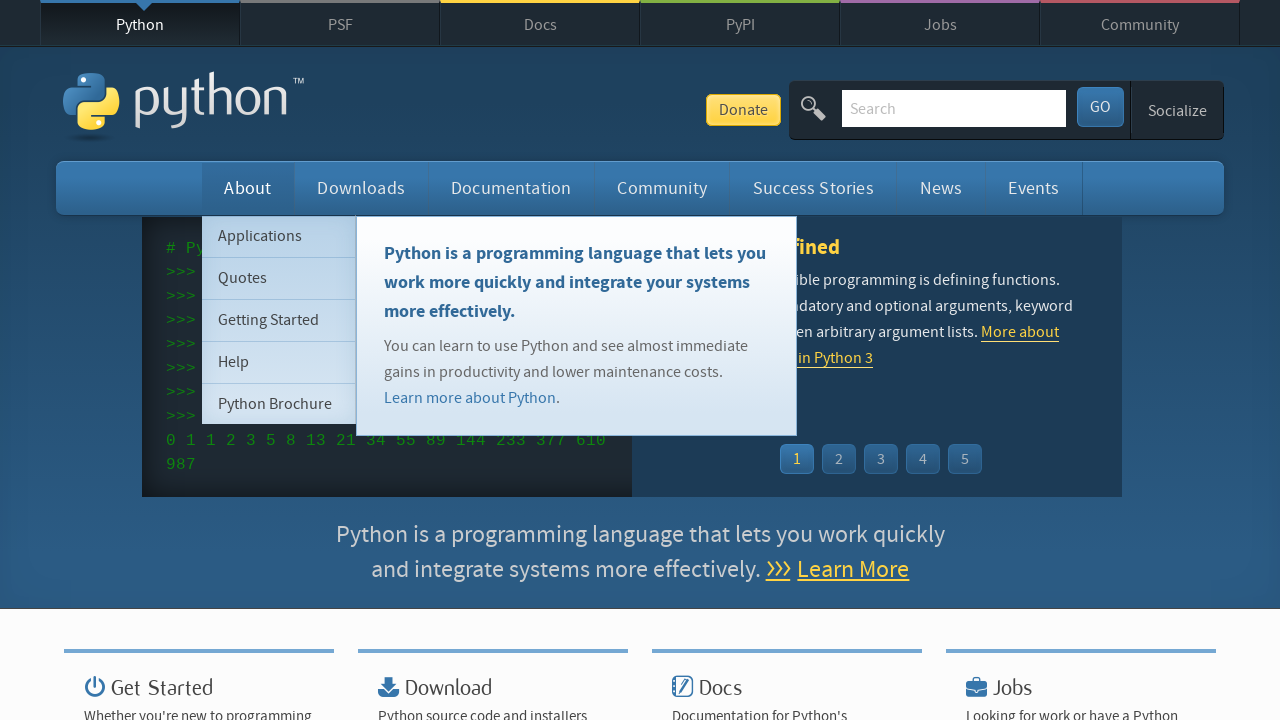

Clicked on the first submenu item under About at (279, 236) on #about > ul > li.tier-2.element-1
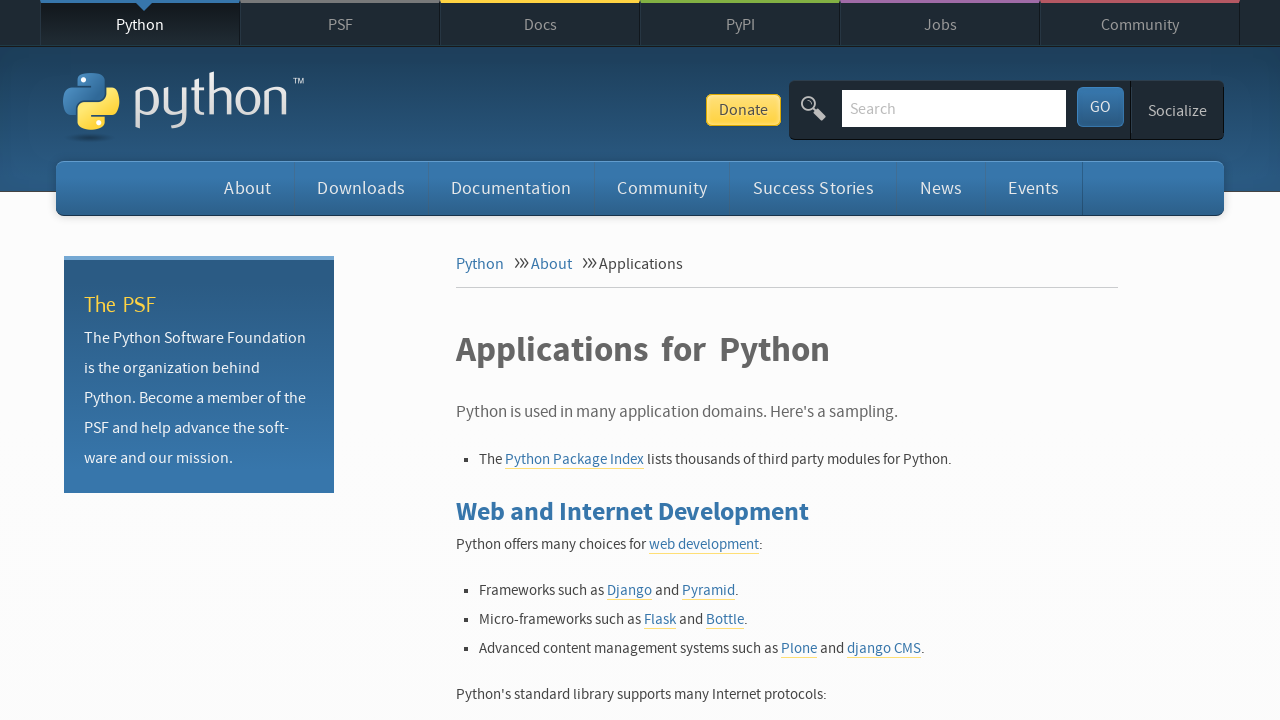

Waited for page to reach networkidle state
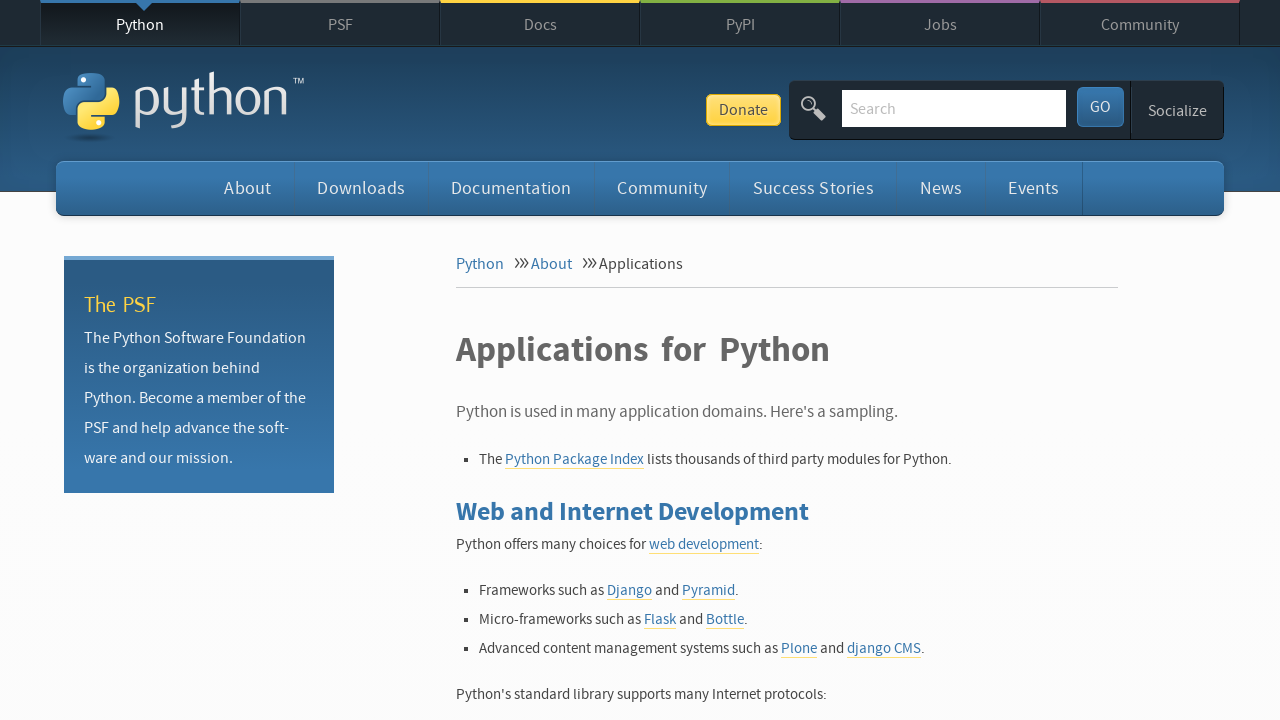

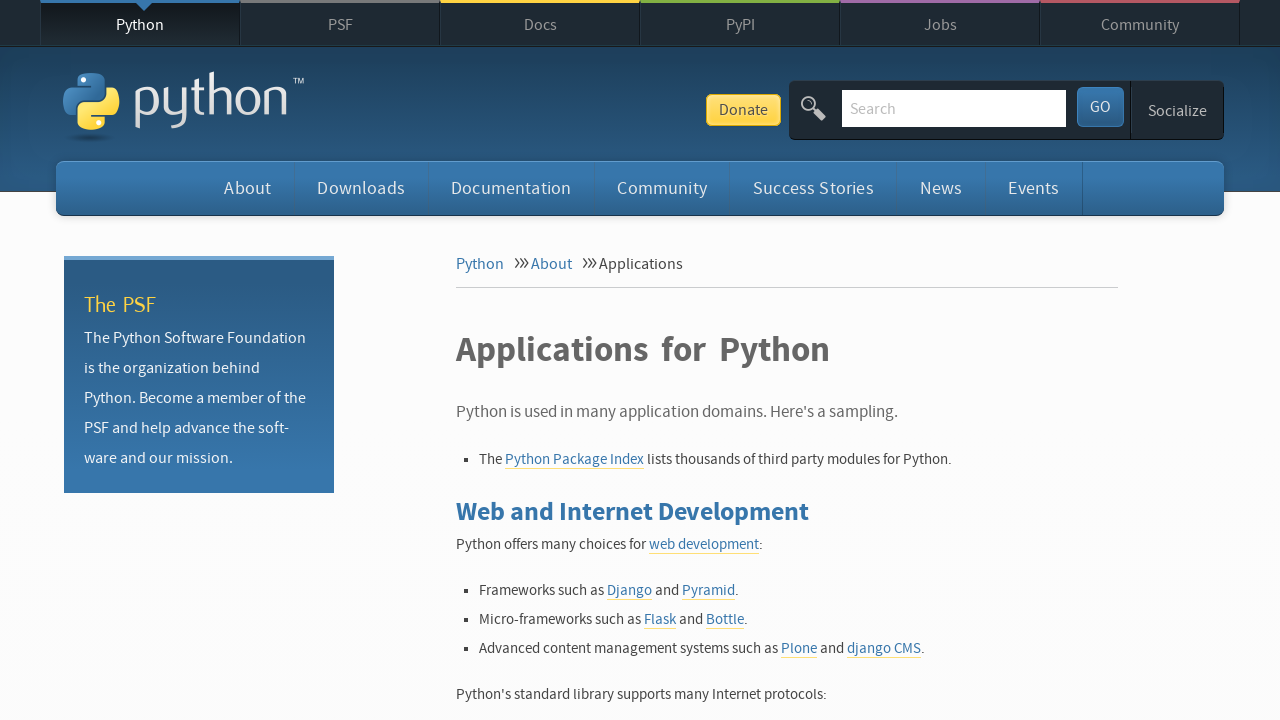